Tests checkbox and radio button interactions by clicking to toggle their states.

Starting URL: https://bonigarcia.dev/selenium-webdriver-java/web-form.html

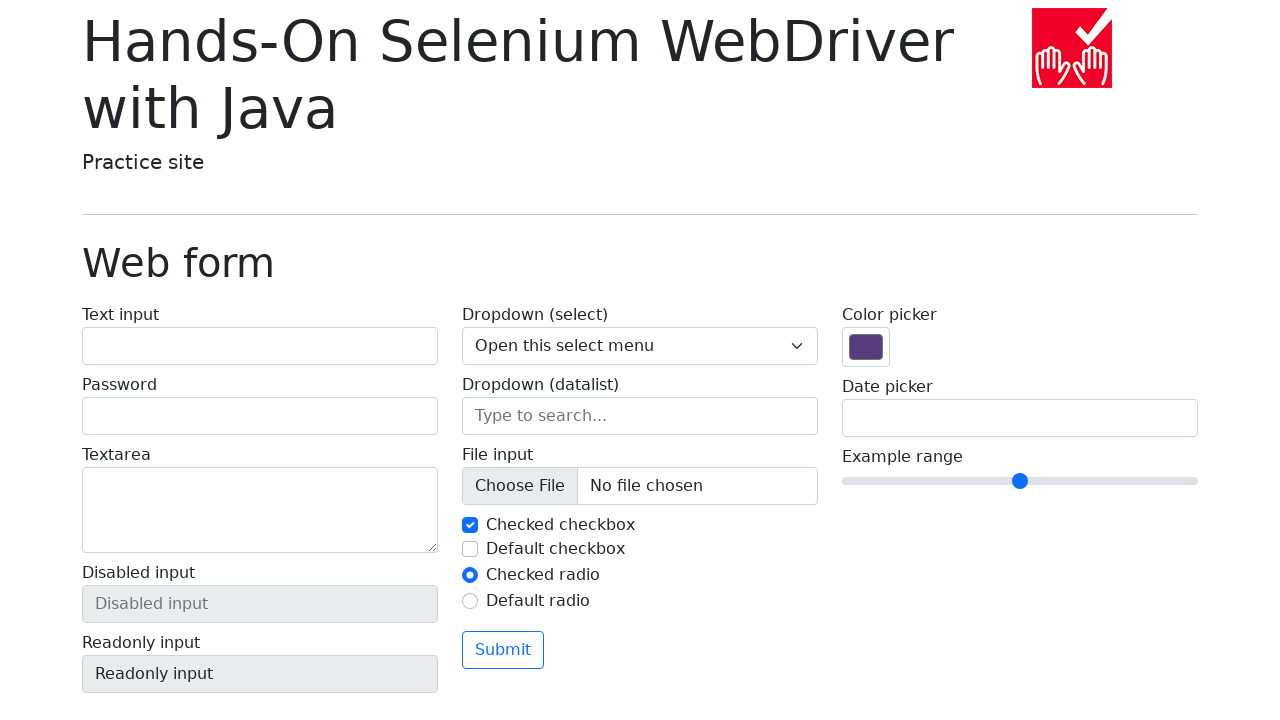

Located checked checkbox element (my-check-1)
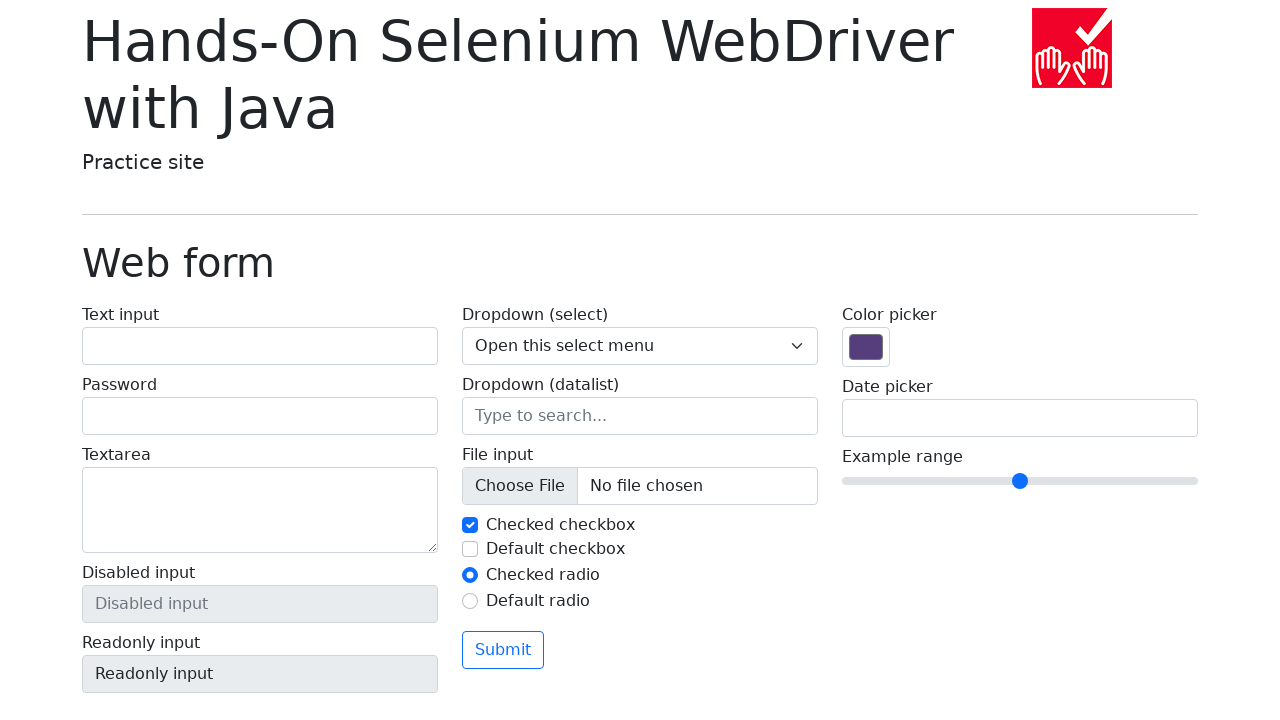

Scrolled checked checkbox into view
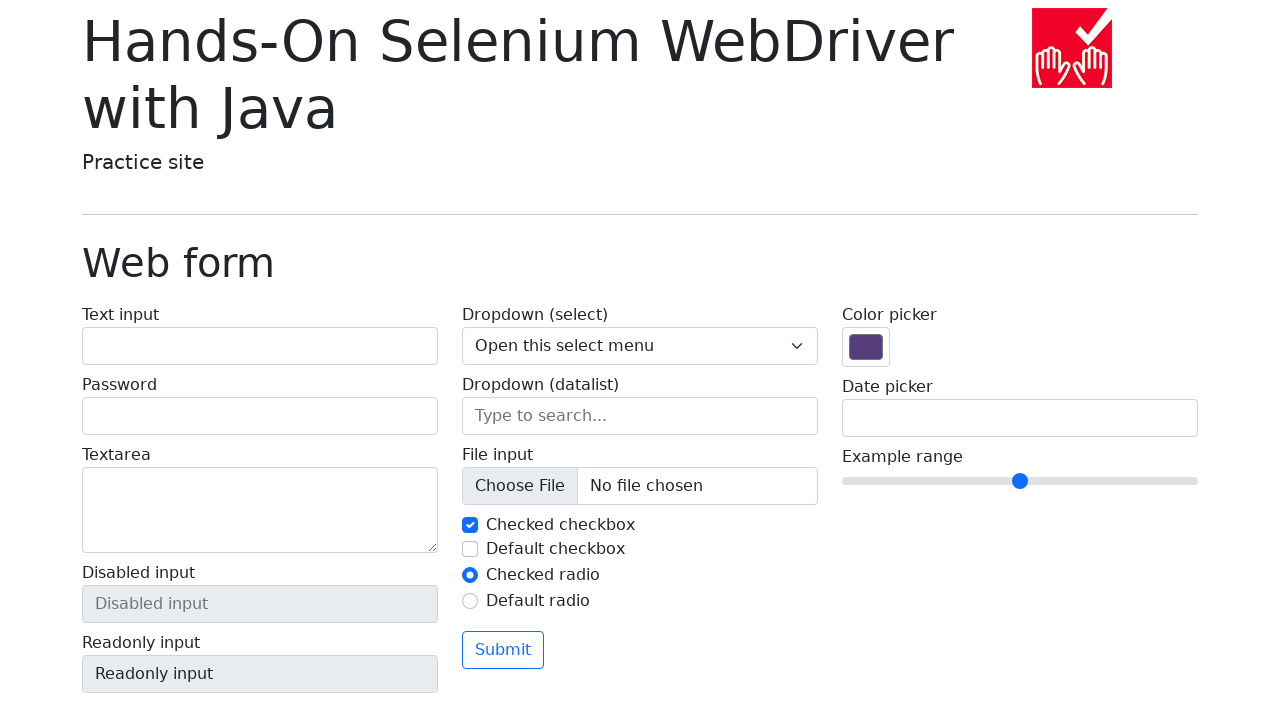

Clicked checked checkbox to uncheck it at (470, 525) on input#my-check-1
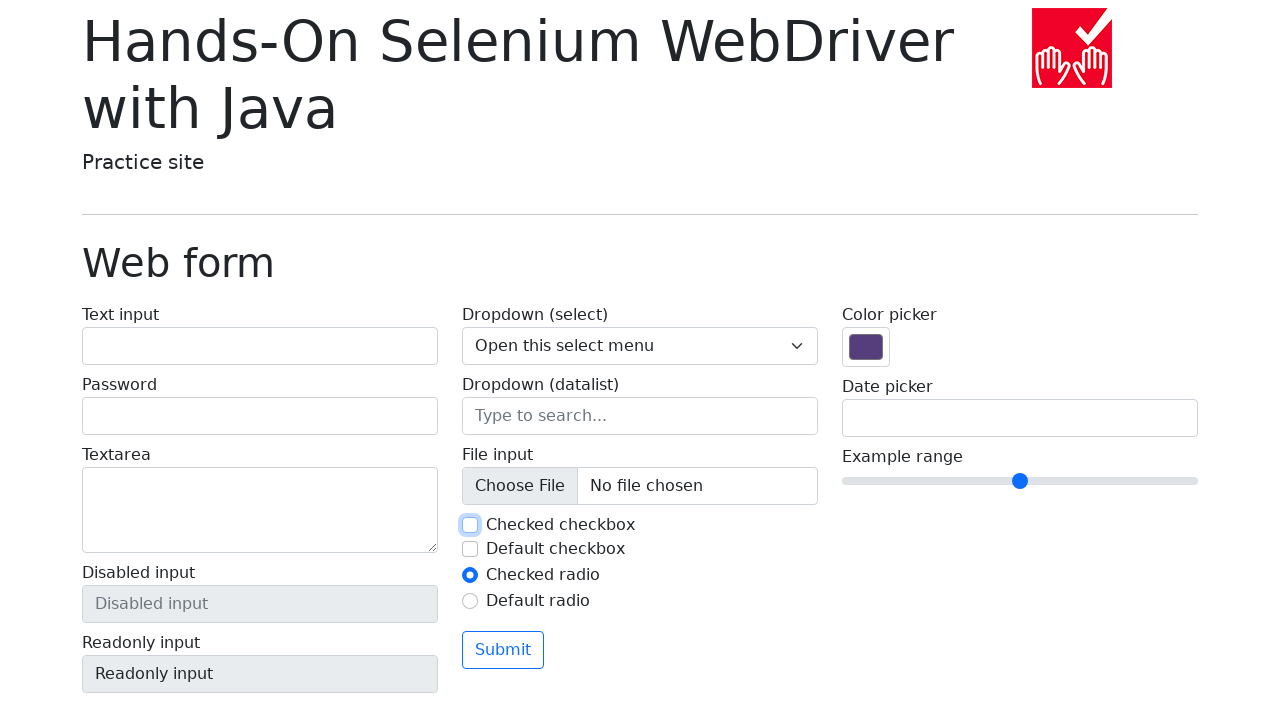

Located default checkbox element (my-check-2)
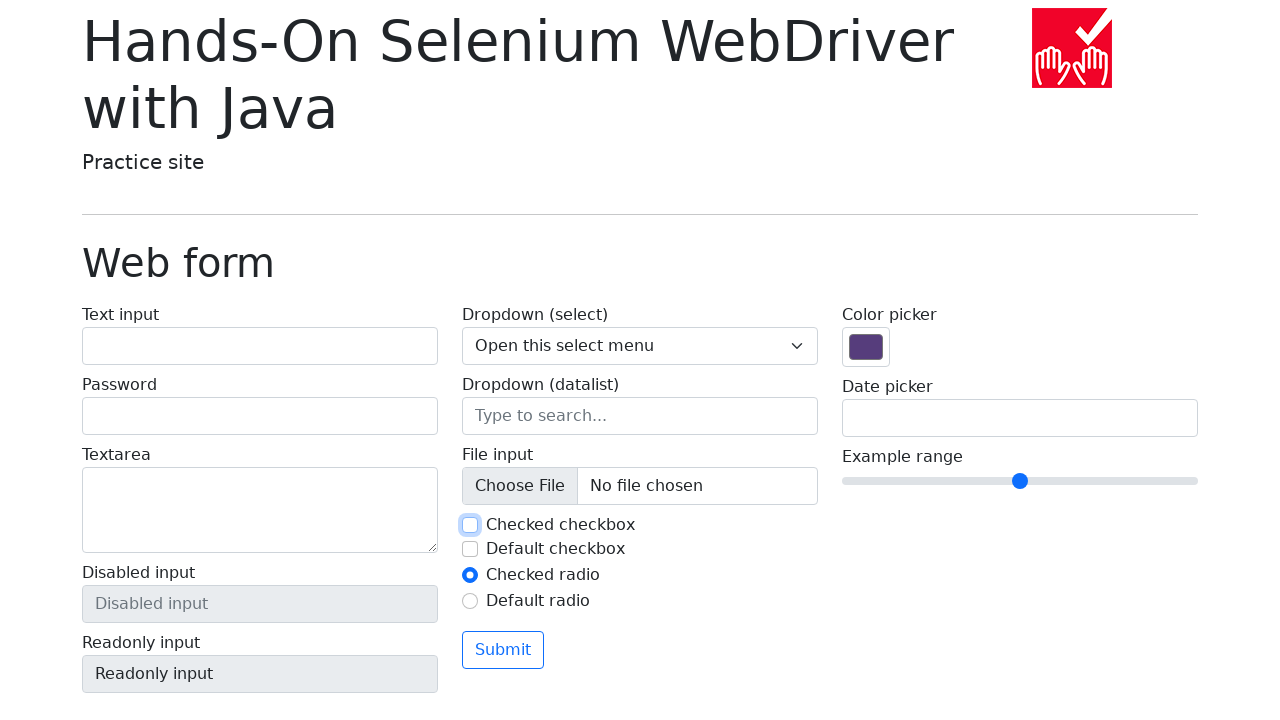

Clicked default checkbox to check it at (470, 549) on input#my-check-2
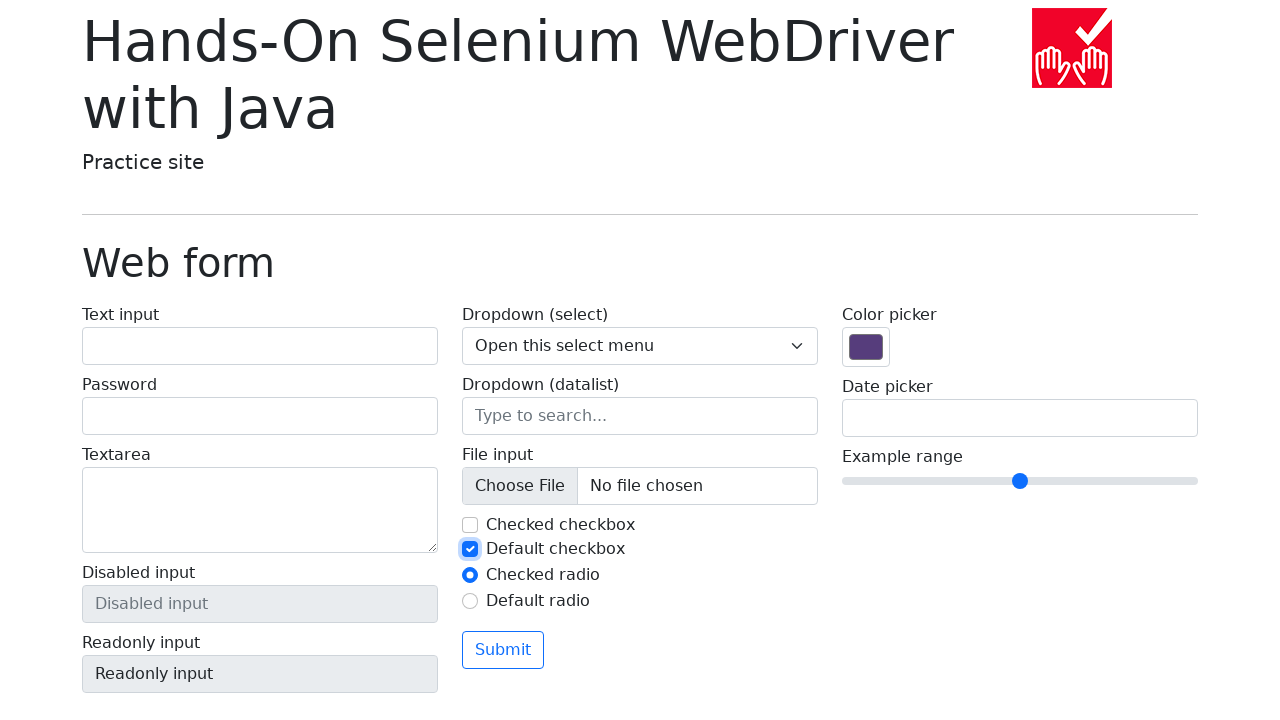

Located default radio button element (my-radio-2)
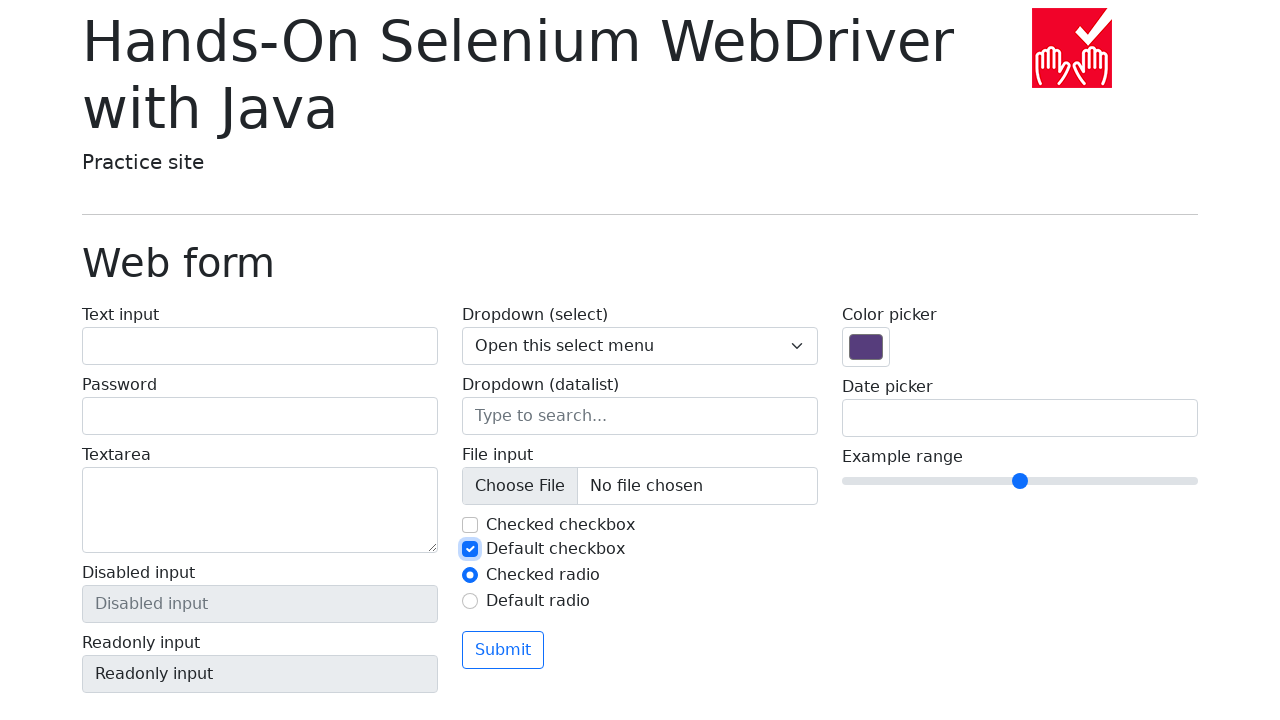

Scrolled default radio button into view
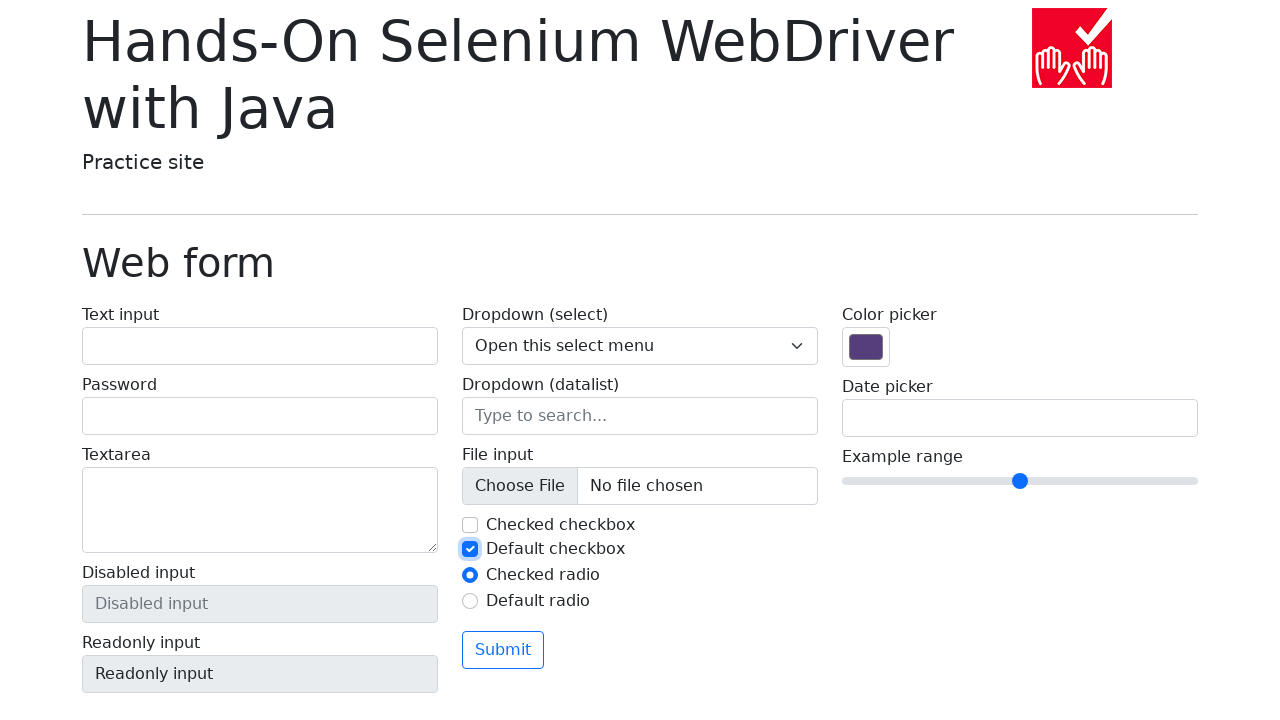

Clicked default radio button to select it at (470, 601) on input#my-radio-2
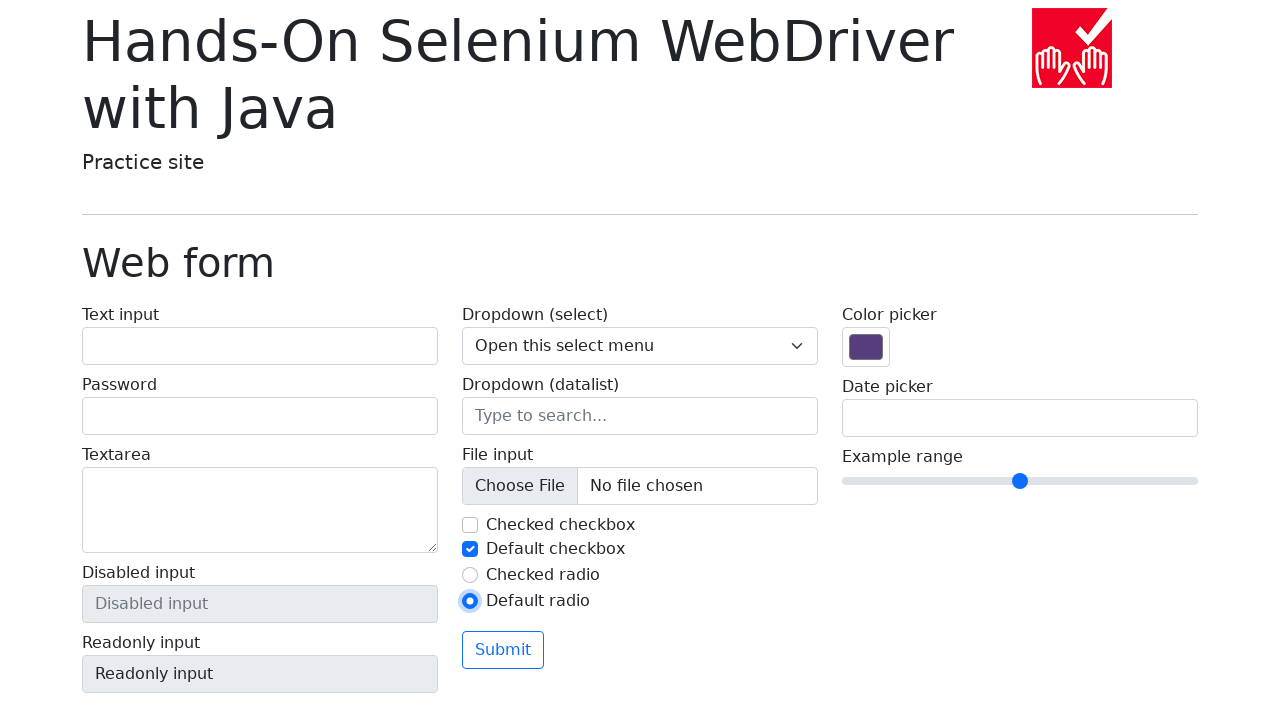

Located checked radio button element (my-radio-1)
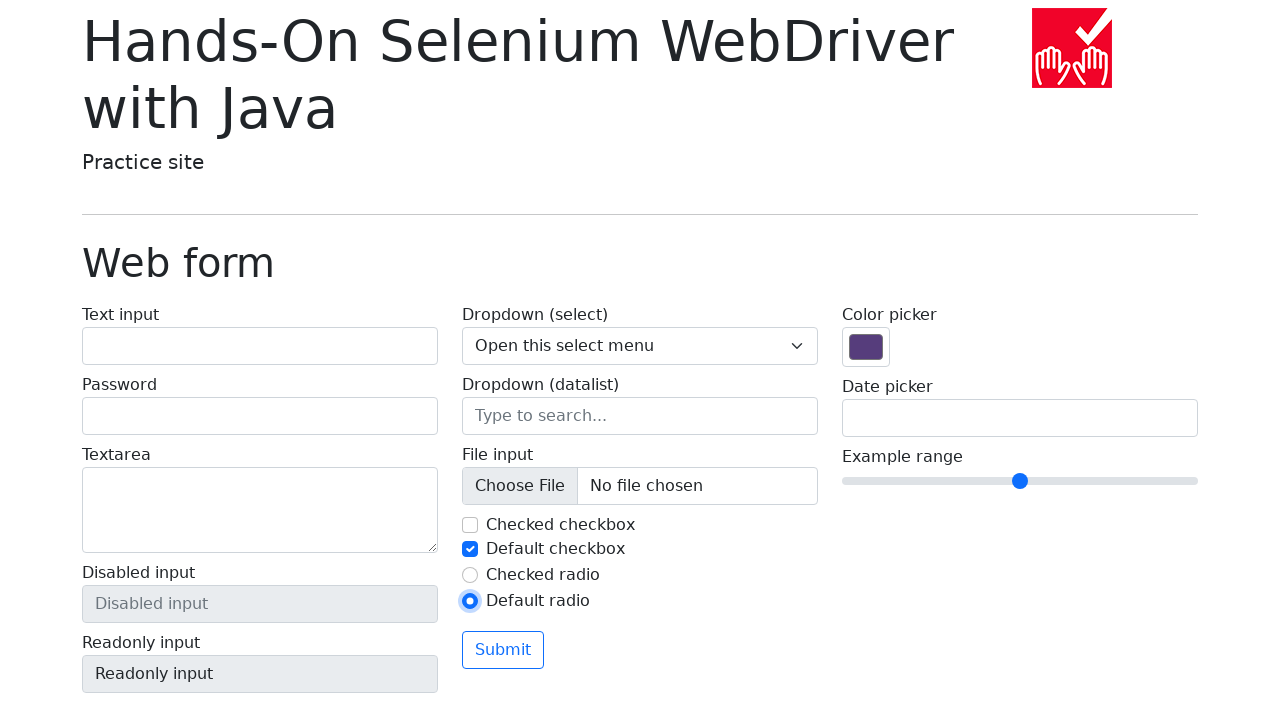

Clicked checked radio button to select it at (470, 575) on input#my-radio-1
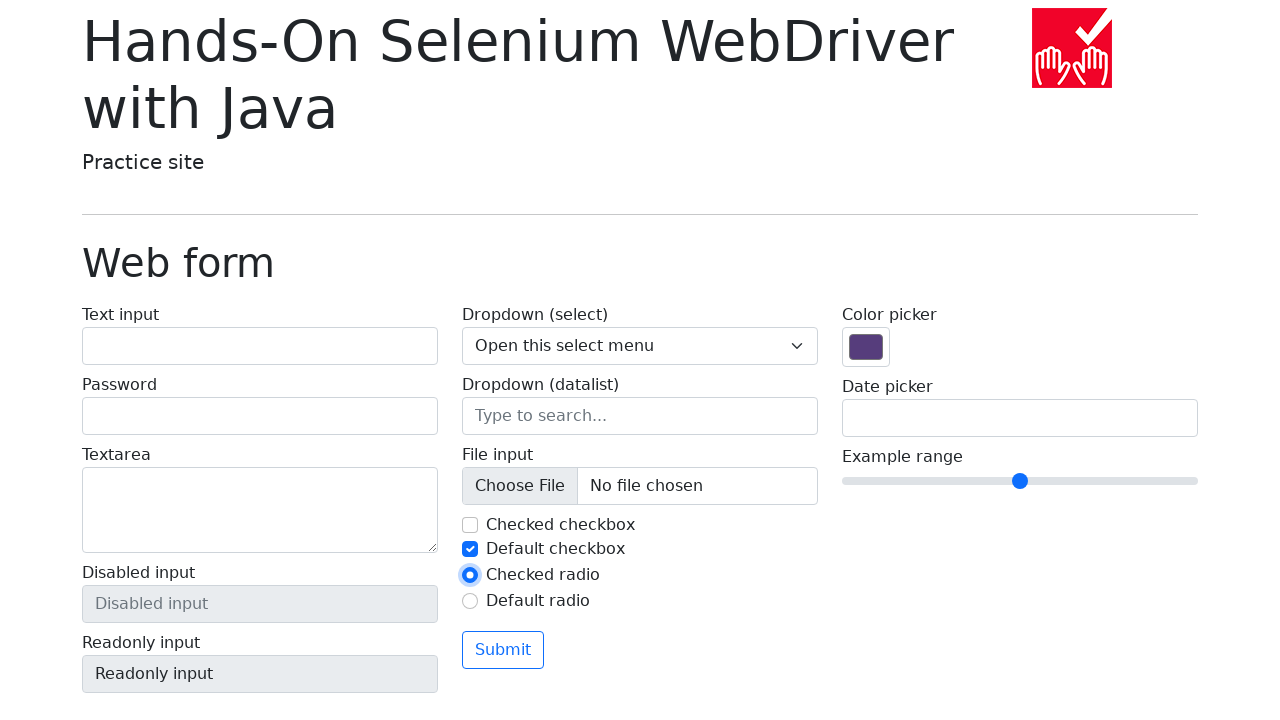

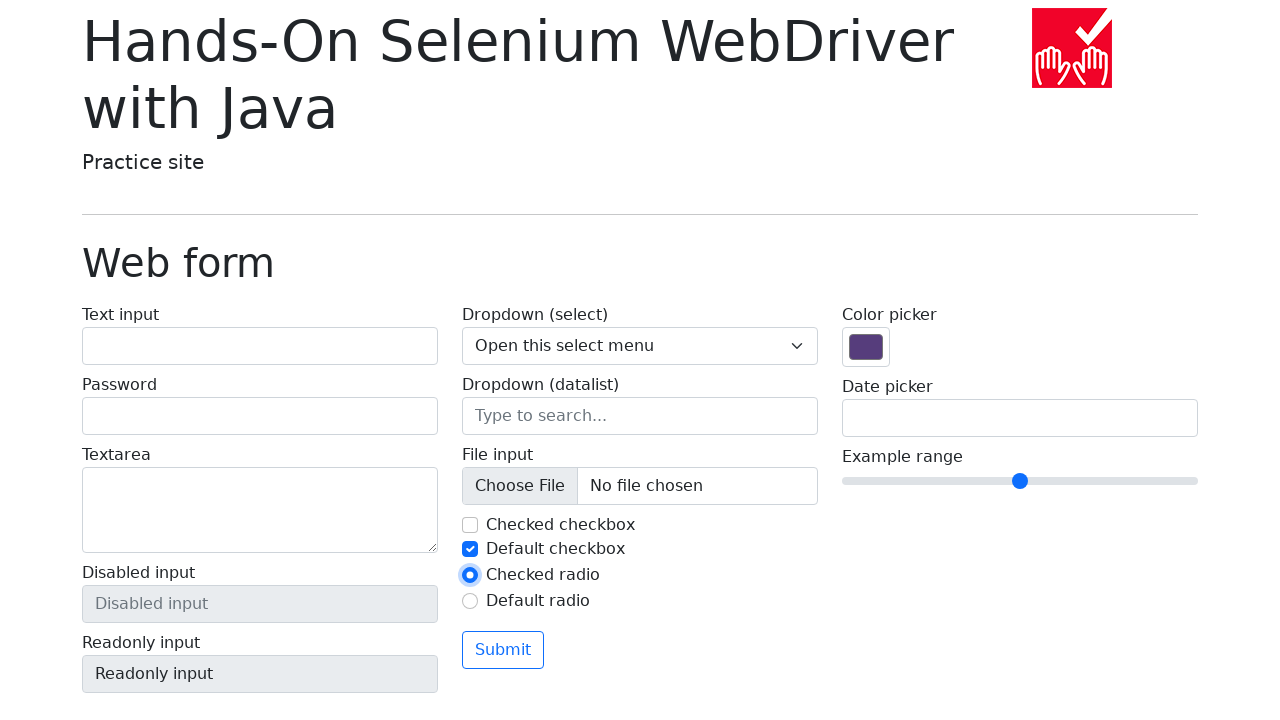